Tests dynamic content loading by clicking on Example 2 link, clicking the Start button, and waiting for dynamically loaded content to appear

Starting URL: https://the-internet.herokuapp.com/dynamic_loading

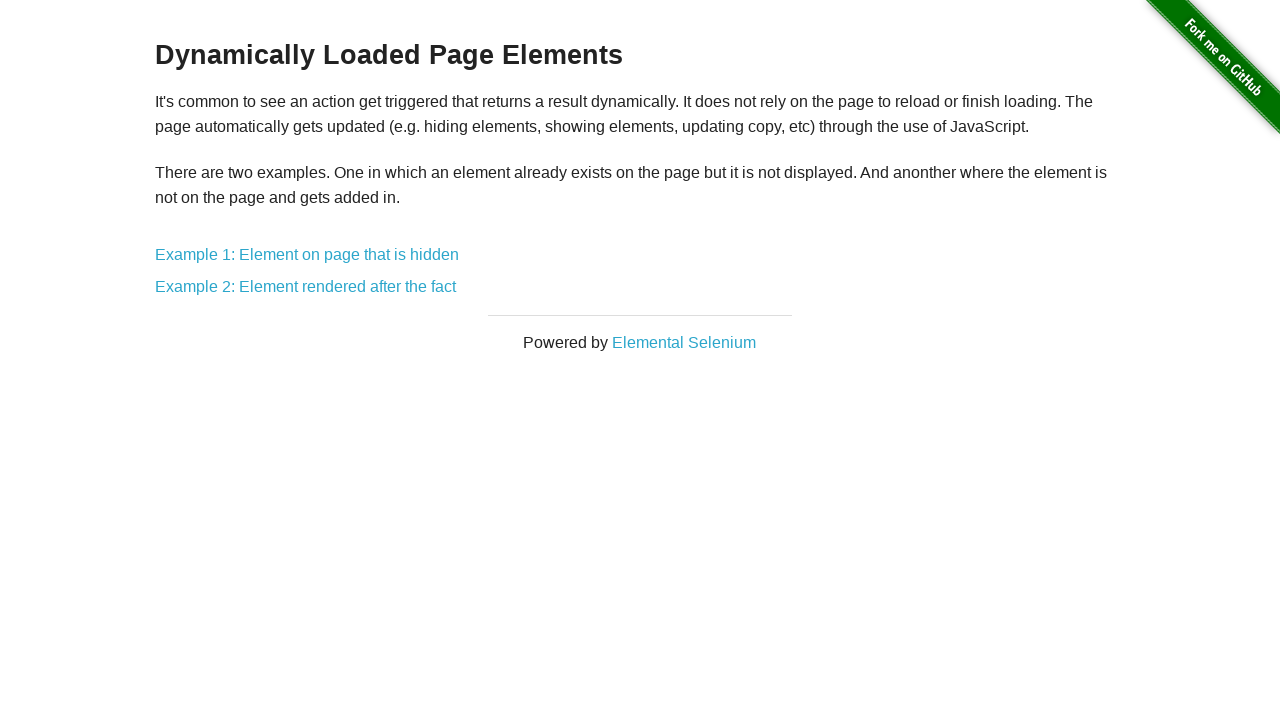

Clicked on Example 2 link at (306, 287) on a:has-text('Example 2')
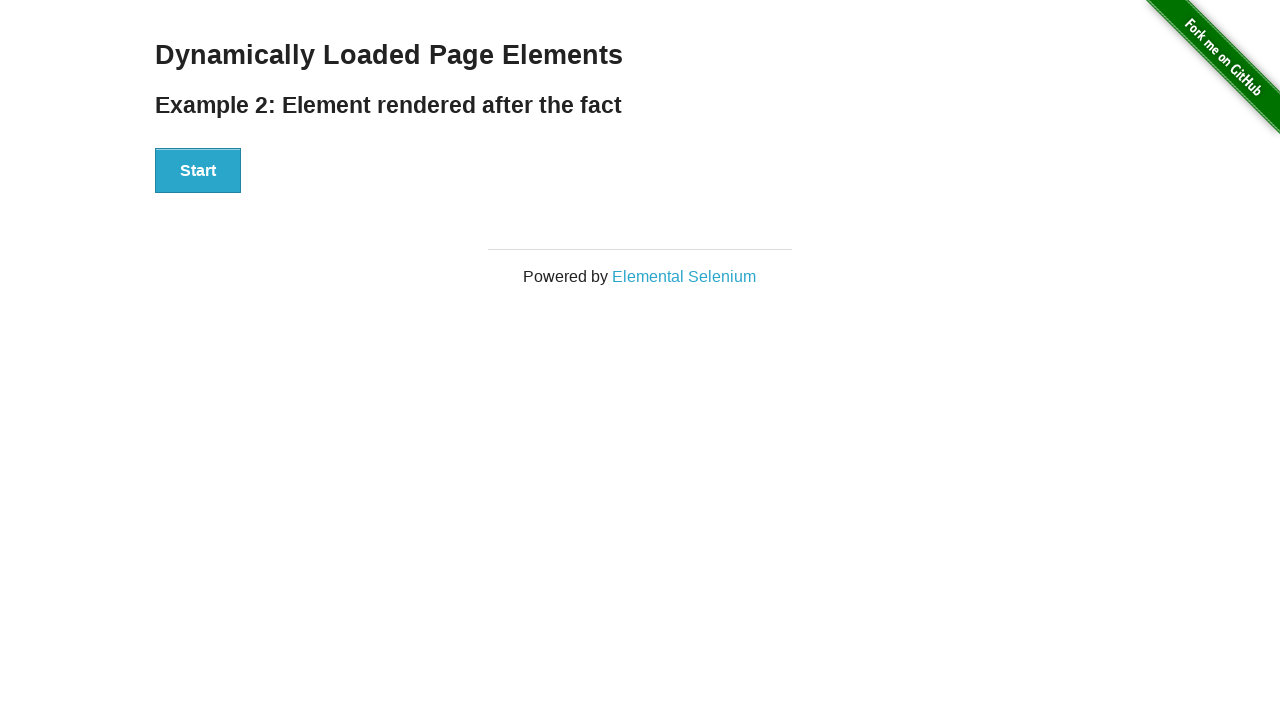

Clicked on Start button at (198, 171) on button:has-text('Start')
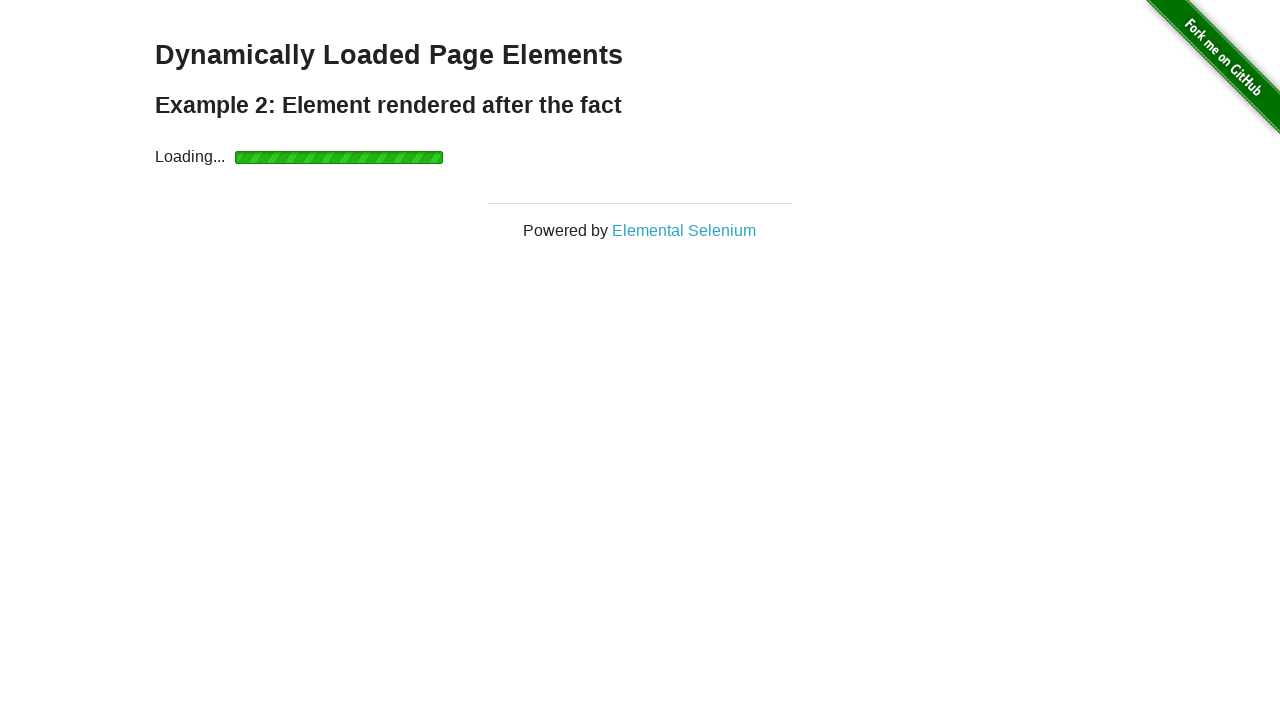

Dynamically loaded content appeared with h4 element in finish section
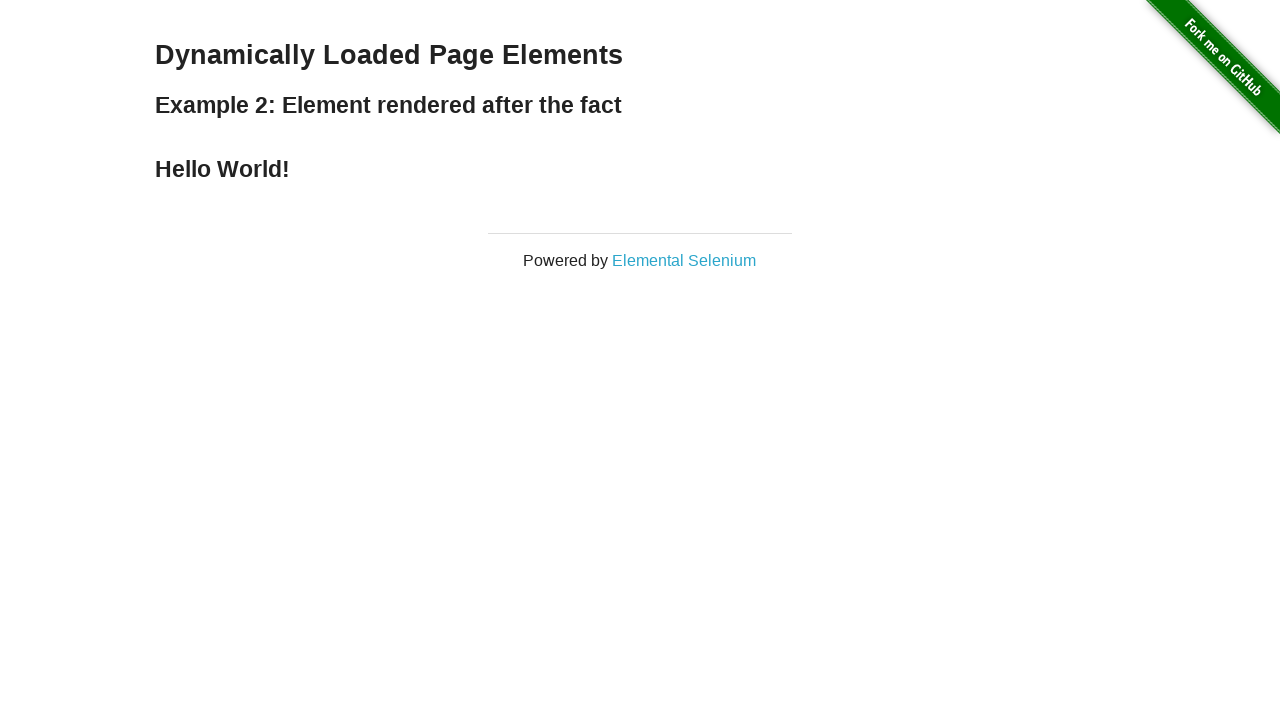

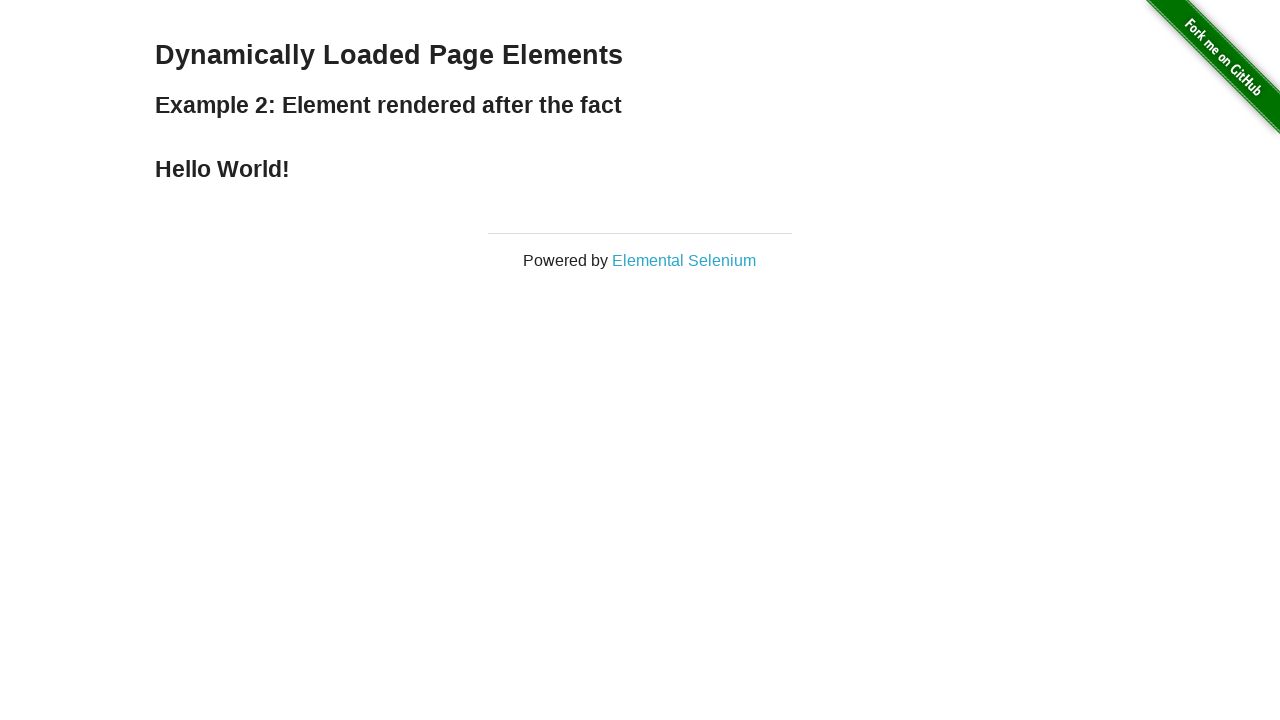